Navigates to Walmart homepage and waits for the page to load

Starting URL: https://www.walmart.com

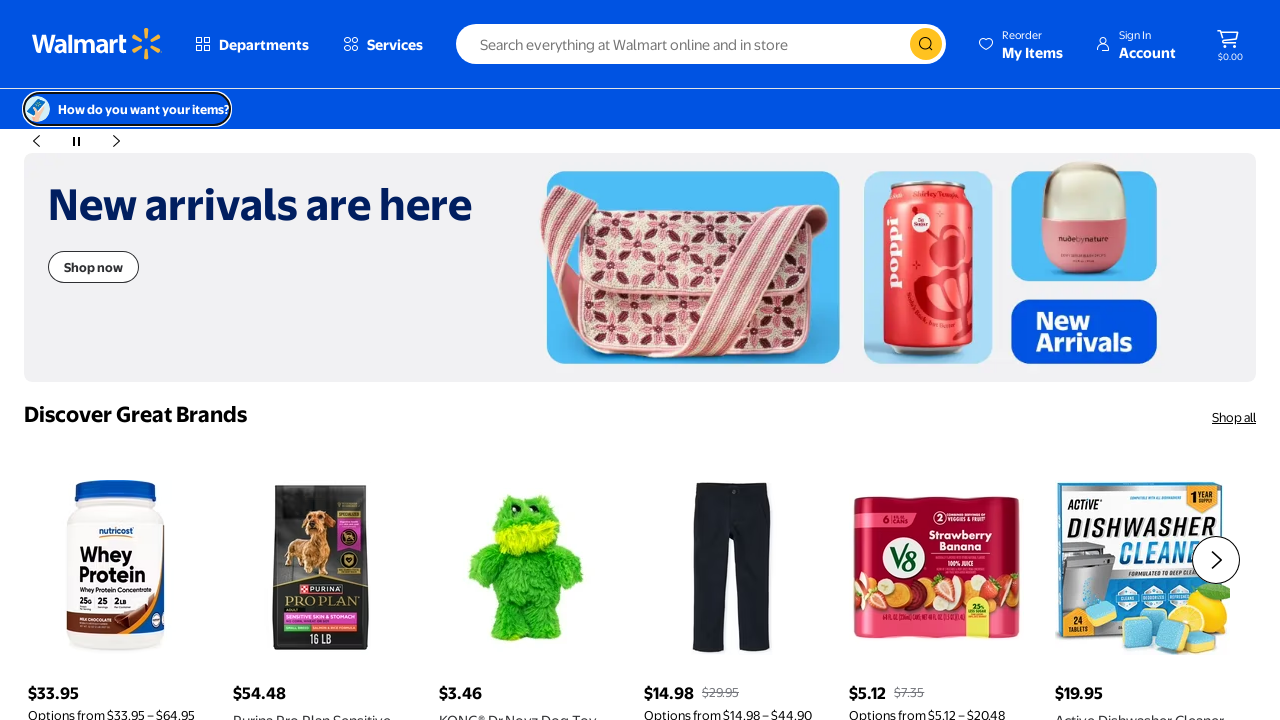

Navigated to Walmart homepage
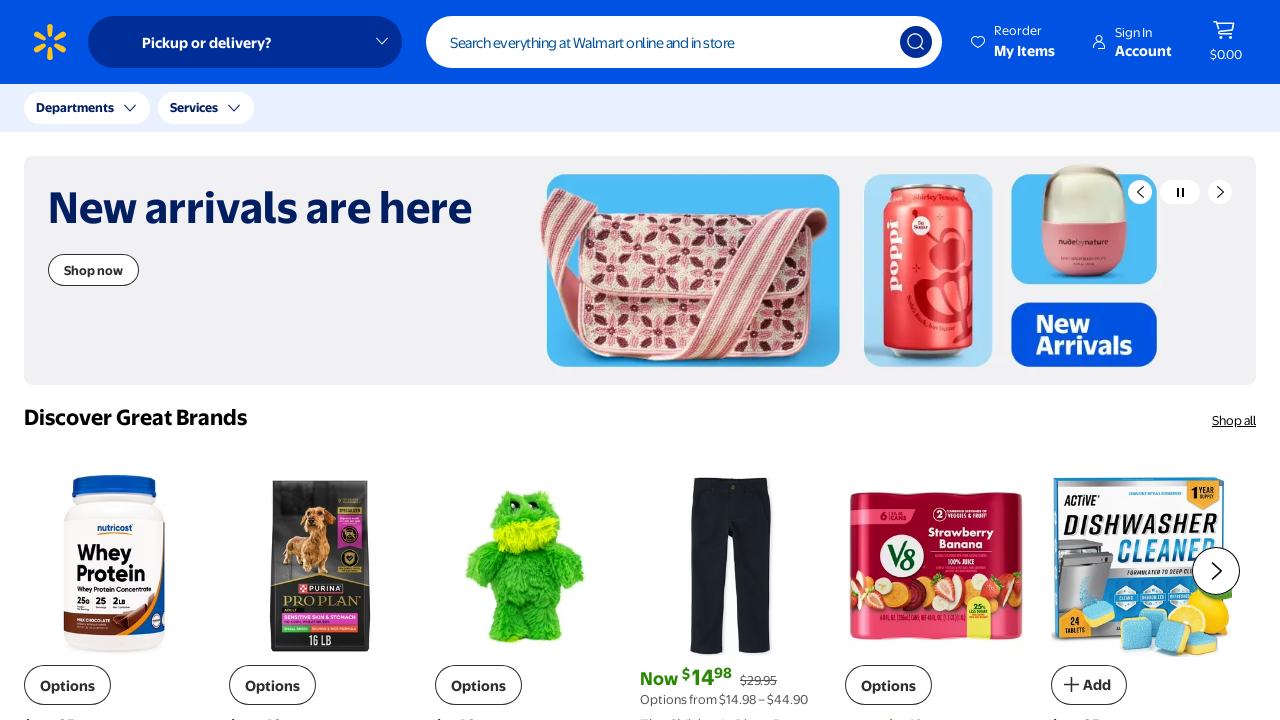

Page finished loading (domcontentloaded state reached)
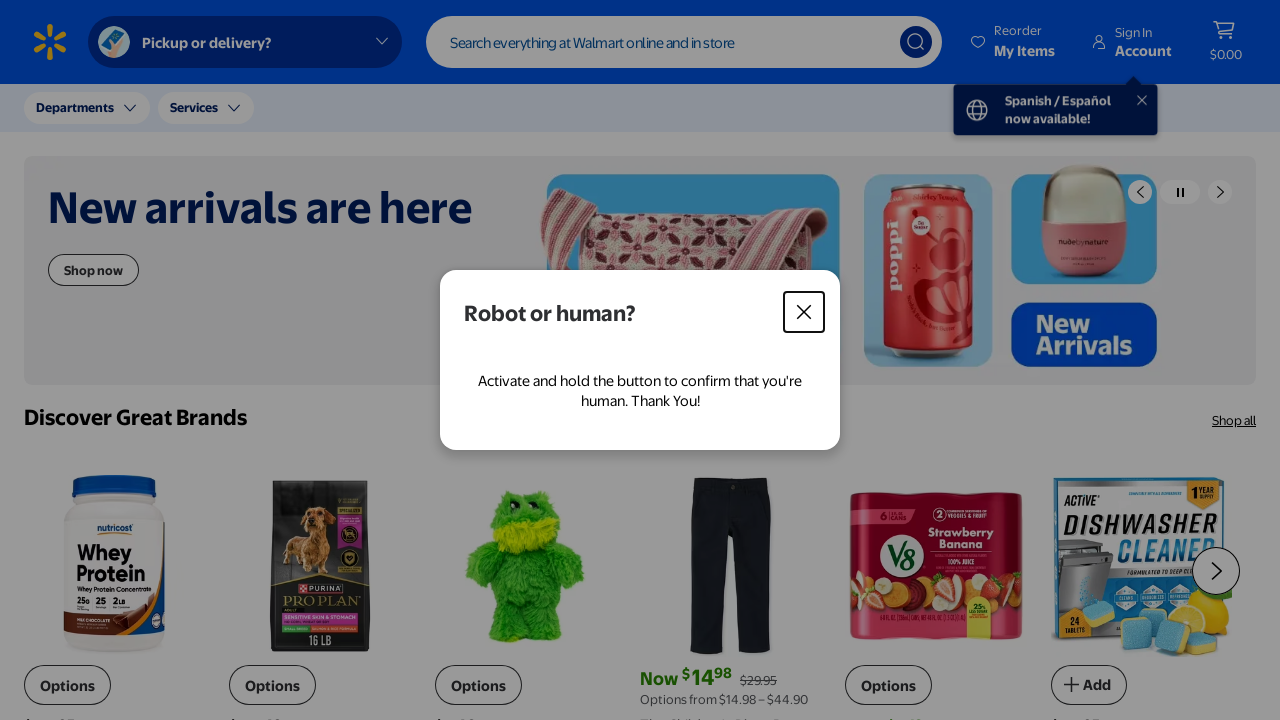

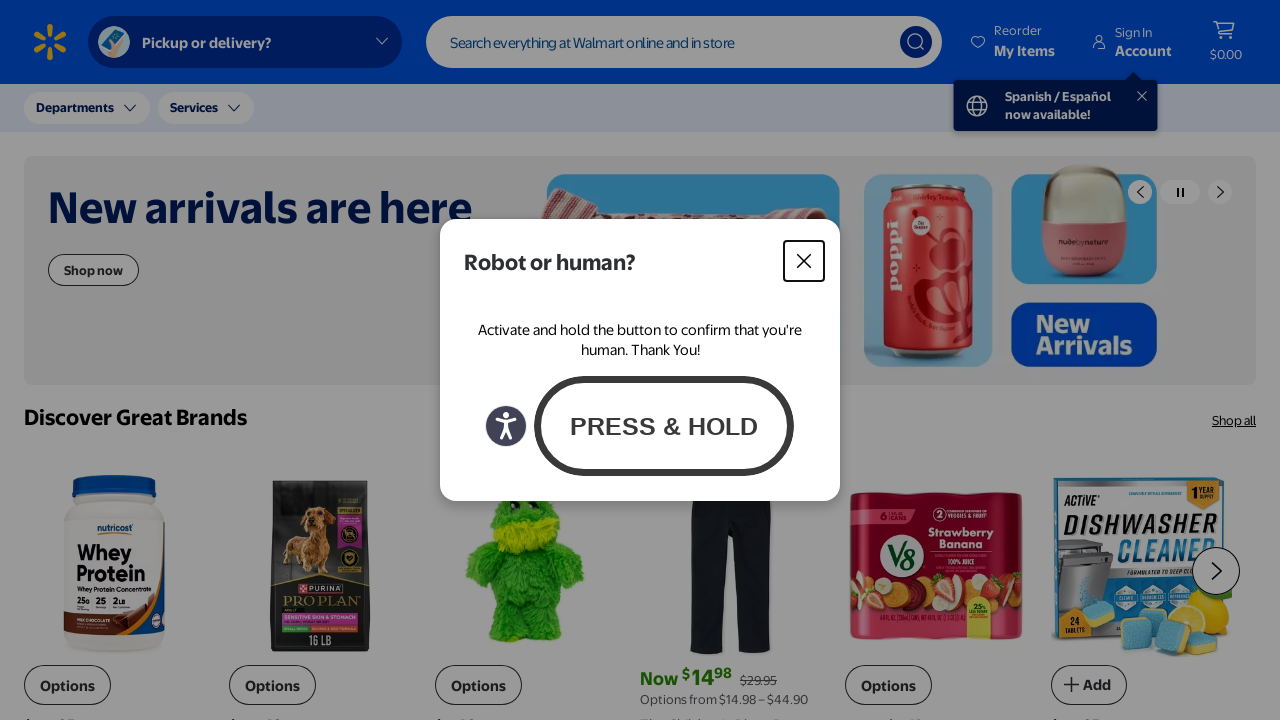